Tests filling the name field in the consultation form after clicking the consultation button

Starting URL: https://ithillel.ua

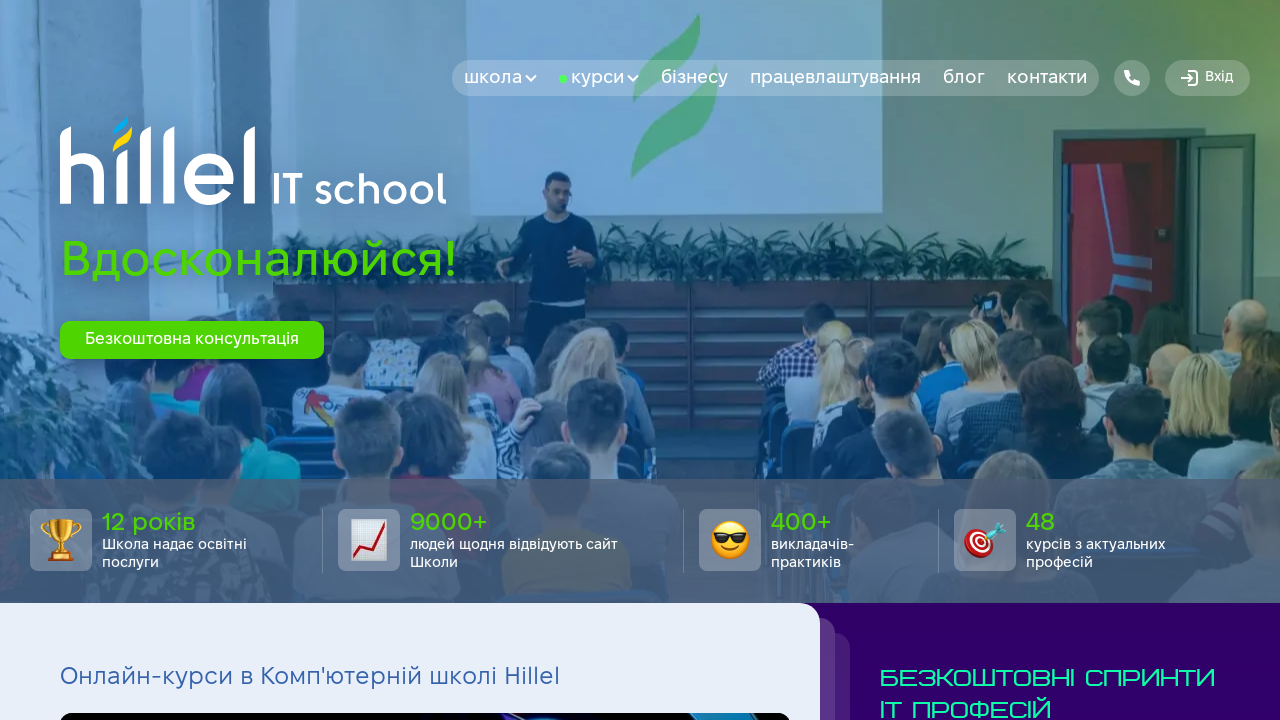

Clicked consultation button on hero section at (192, 340) on #btn-consultation-hero
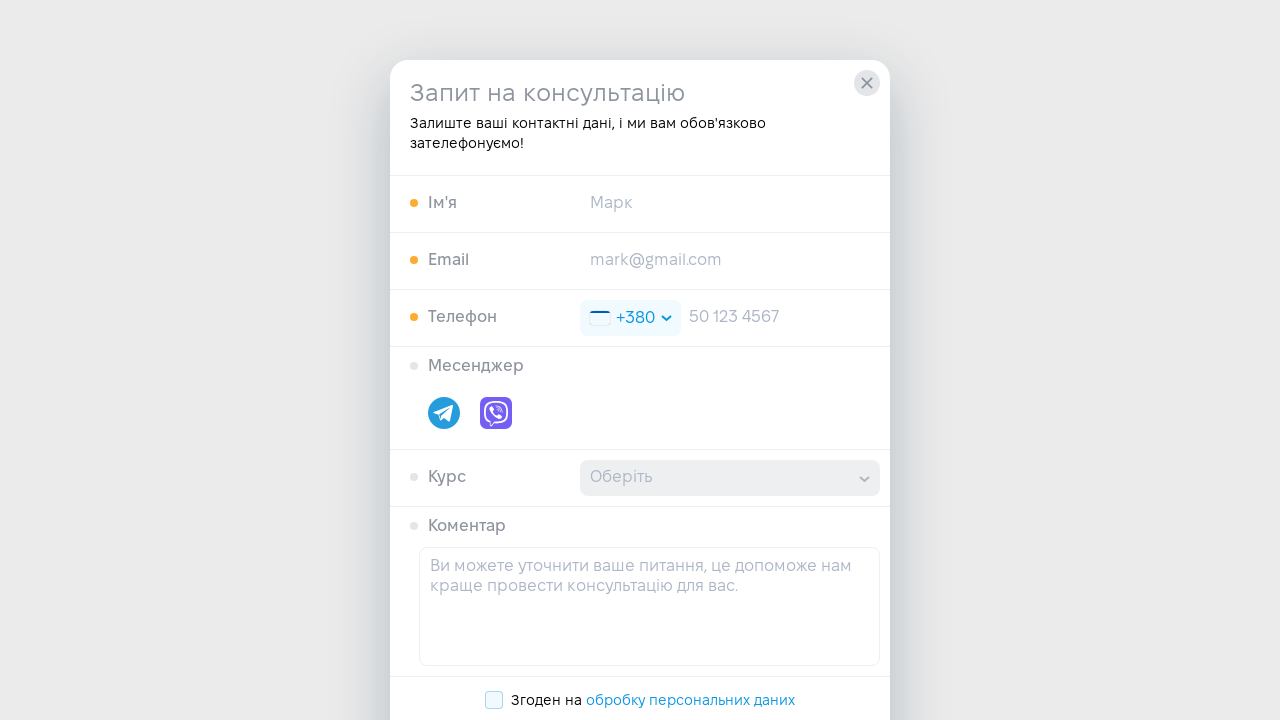

Filled name field with 'Alex' in consultation form on #input-name-consultation
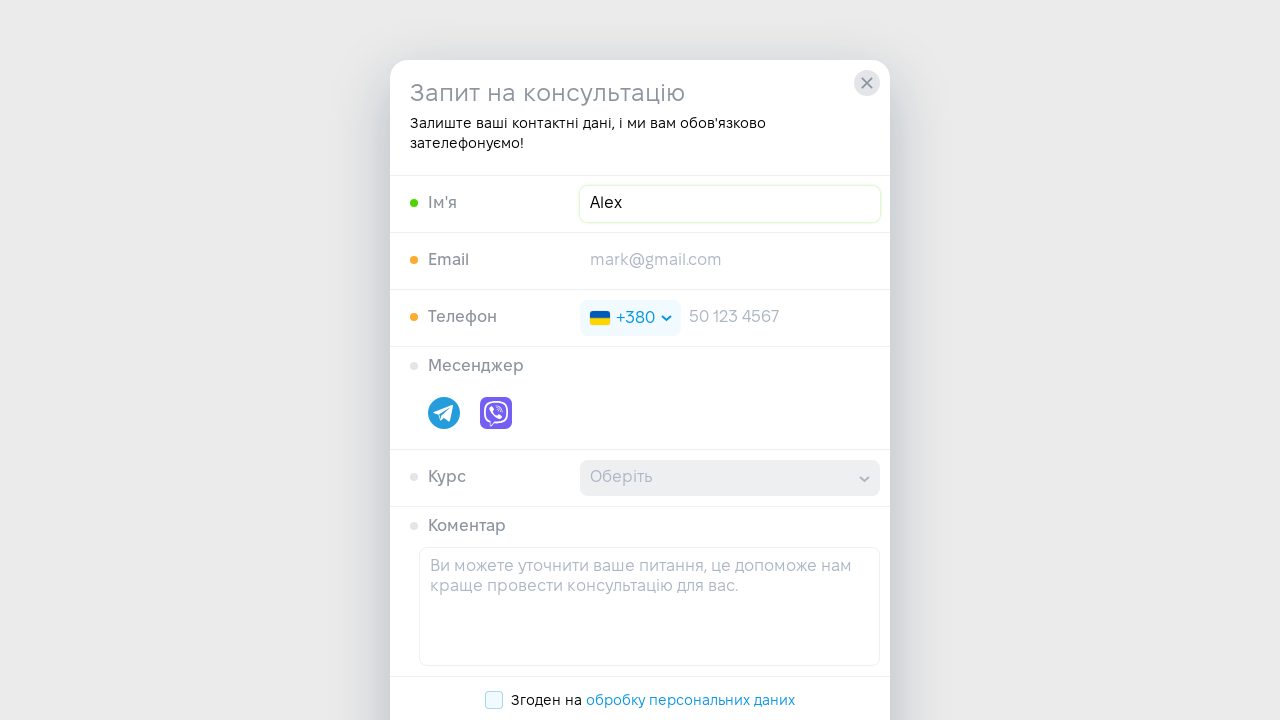

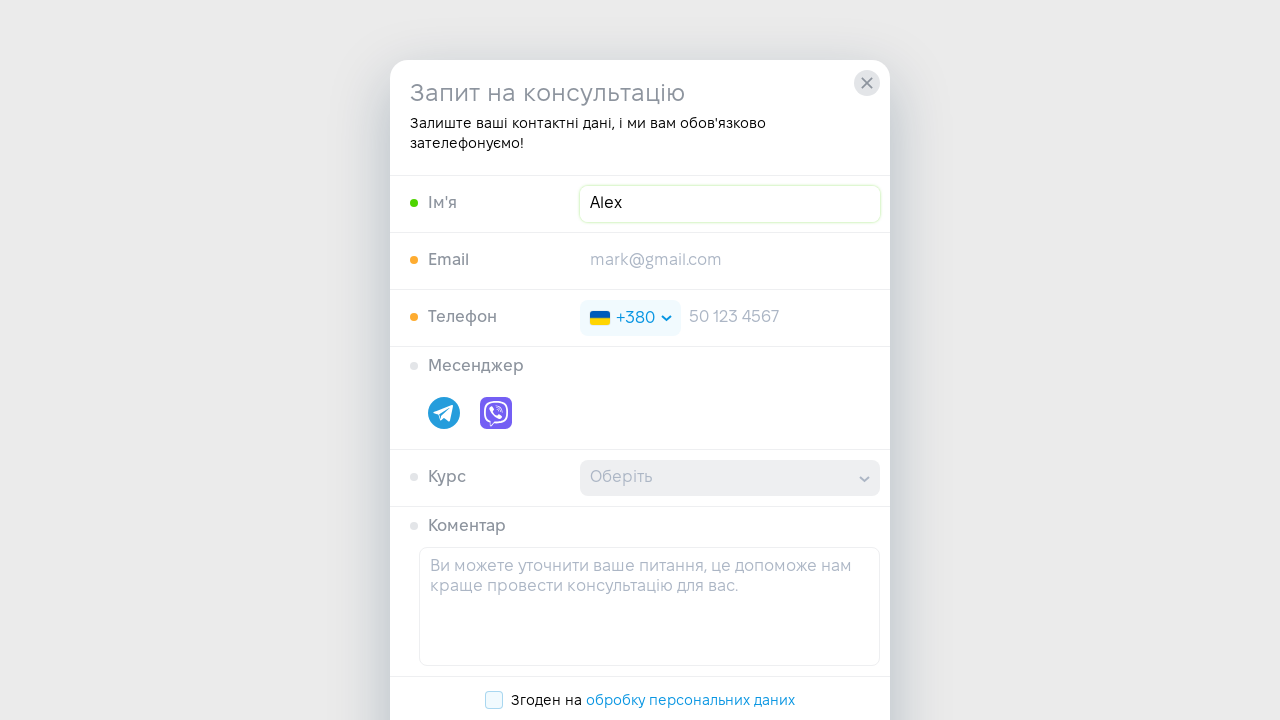